Tests jQuery UI custom dropdown selection by clicking dropdown and selecting "Slow" option

Starting URL: https://jqueryui.com/resources/demos/selectmenu/default.html

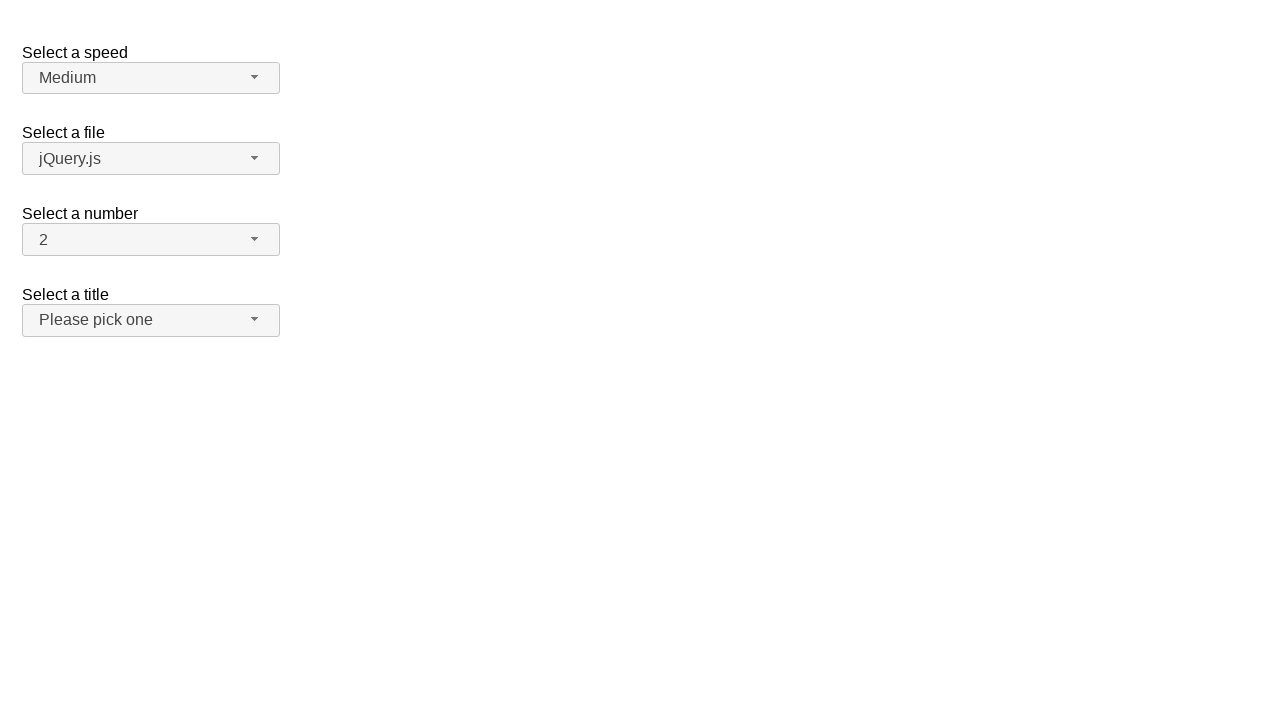

Clicked speed dropdown button at (151, 78) on #speed-button
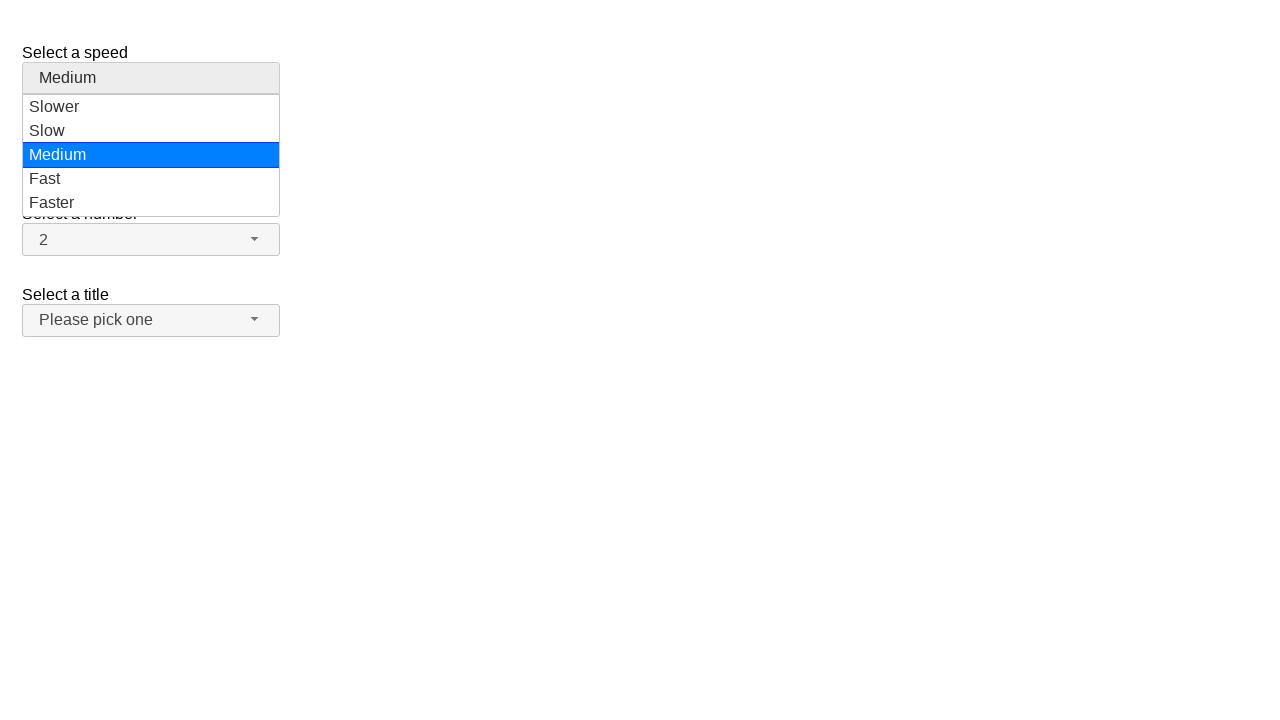

Dropdown menu items became visible
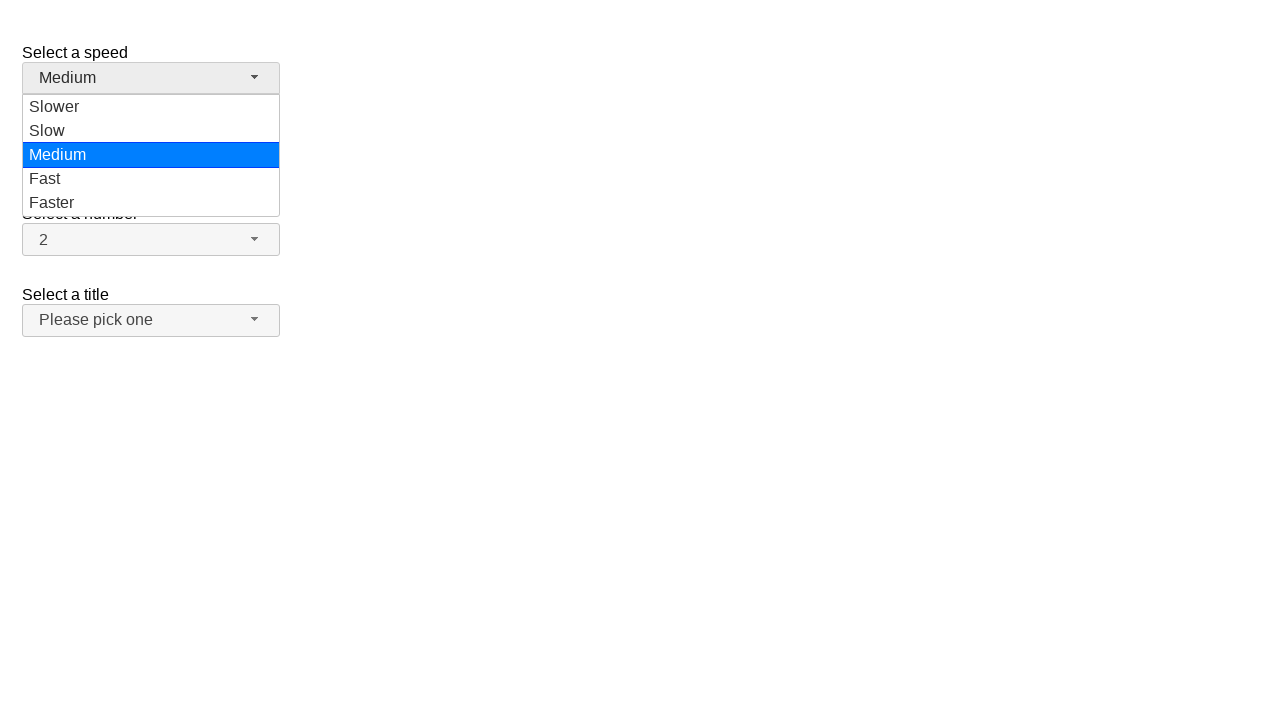

Selected 'Slow' option from dropdown menu at (151, 107) on #speed-menu .ui-menu-item div:has-text('Slow')
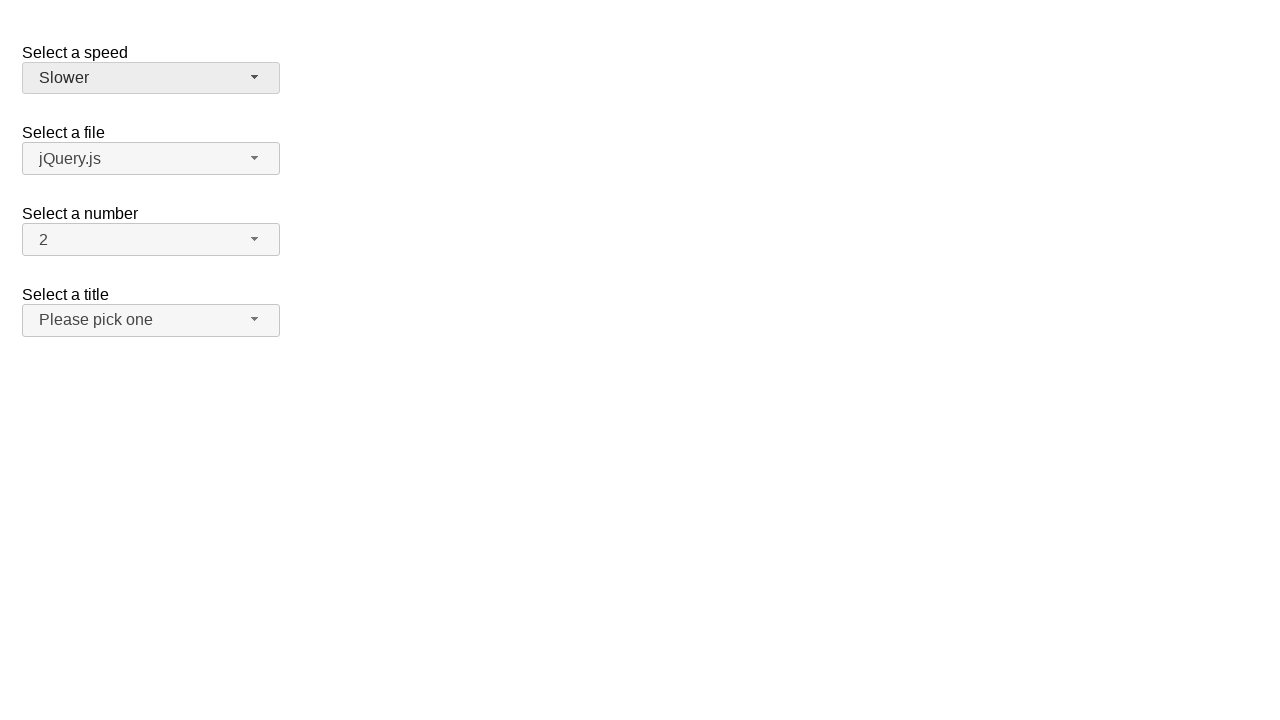

Verified 'Slow' option was selected in dropdown
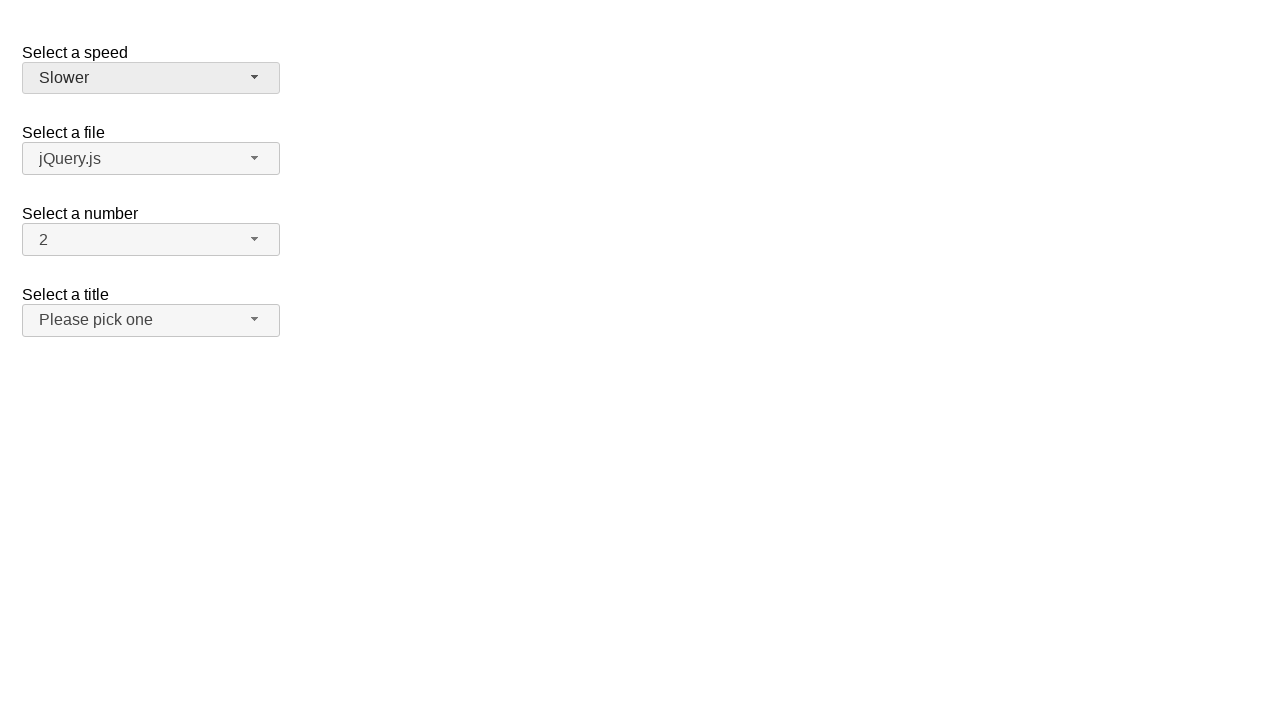

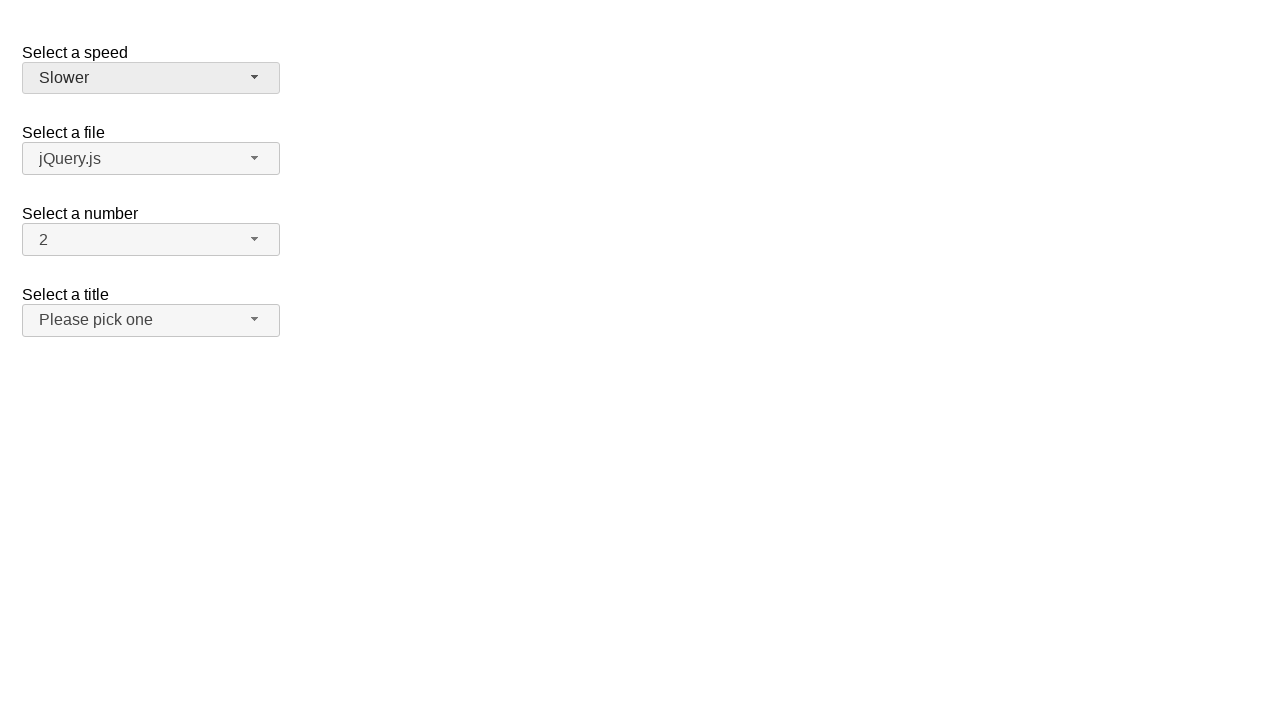